Tests the Add/Remove Elements functionality by clicking the "Add Element" button twice to create two delete buttons, then clicking one delete button and verifying only one remains.

Starting URL: http://the-internet.herokuapp.com/add_remove_elements/

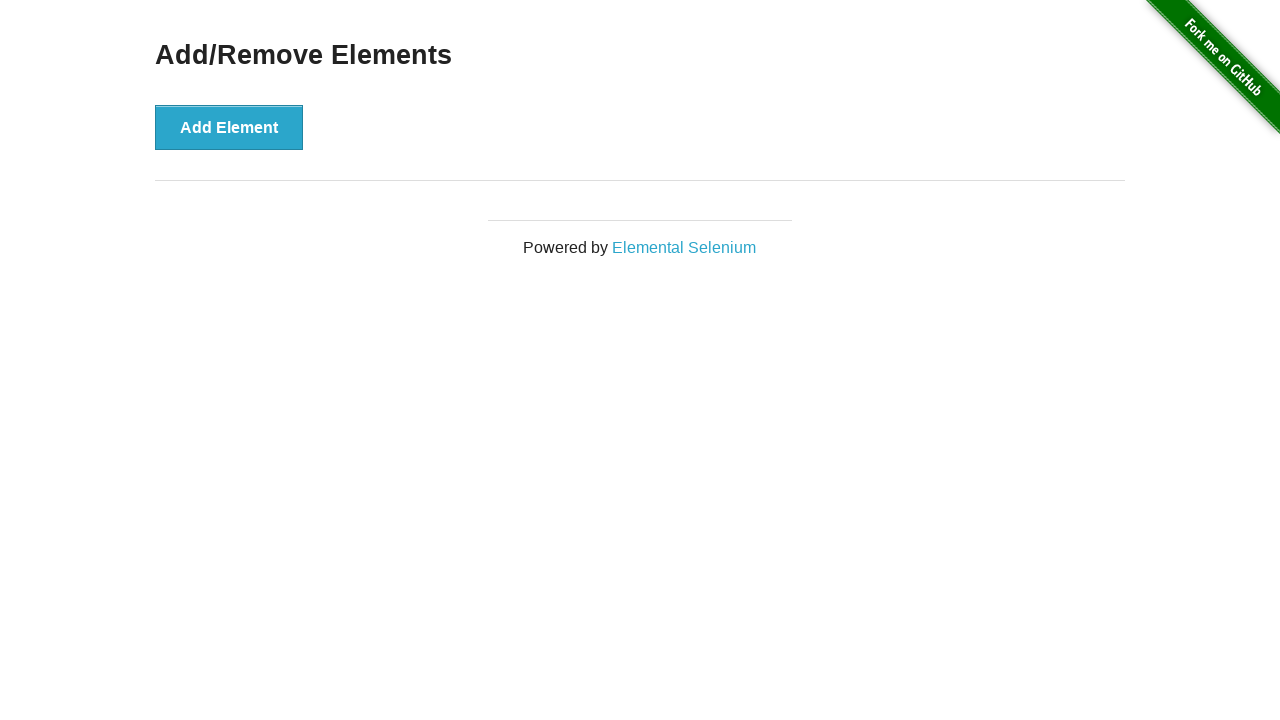

Navigated to Add/Remove Elements page
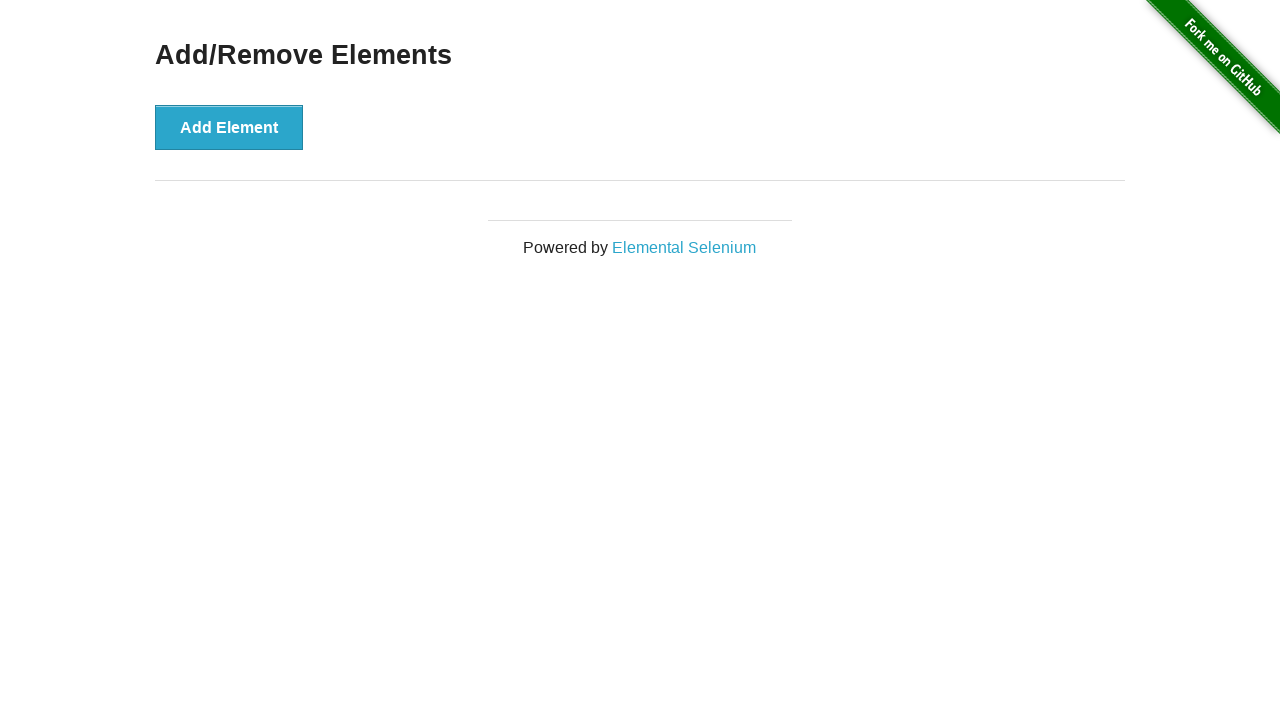

Clicked 'Add Element' button first time at (229, 127) on xpath=//button[text()='Add Element']
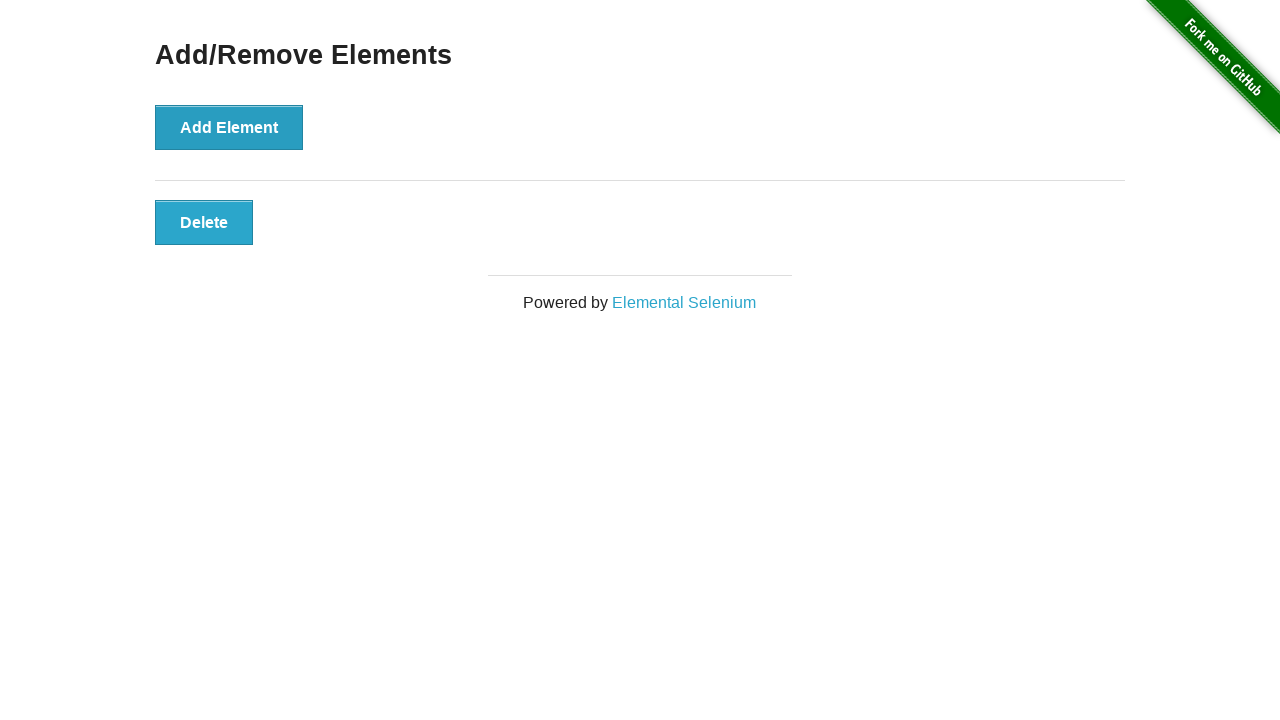

Clicked 'Add Element' button second time at (229, 127) on xpath=//button[text()='Add Element']
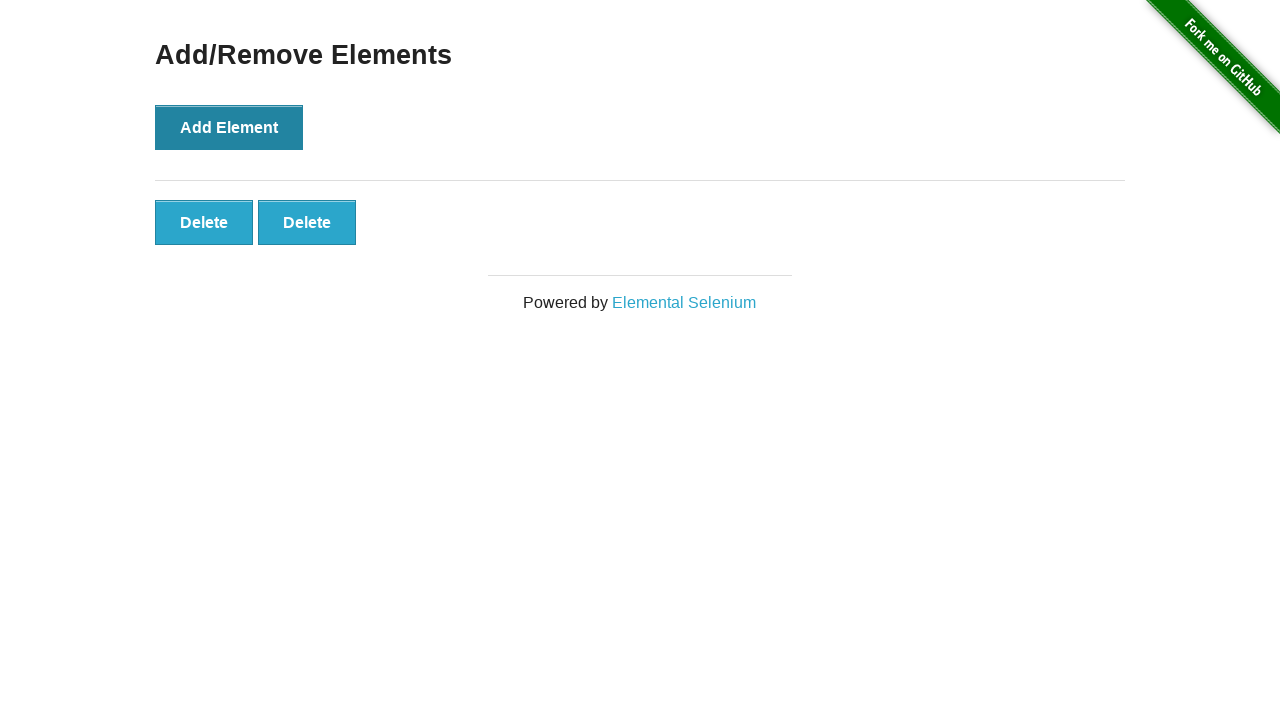

Clicked the first 'Delete' button to remove one element at (204, 222) on xpath=//button[text()='Delete'] >> nth=0
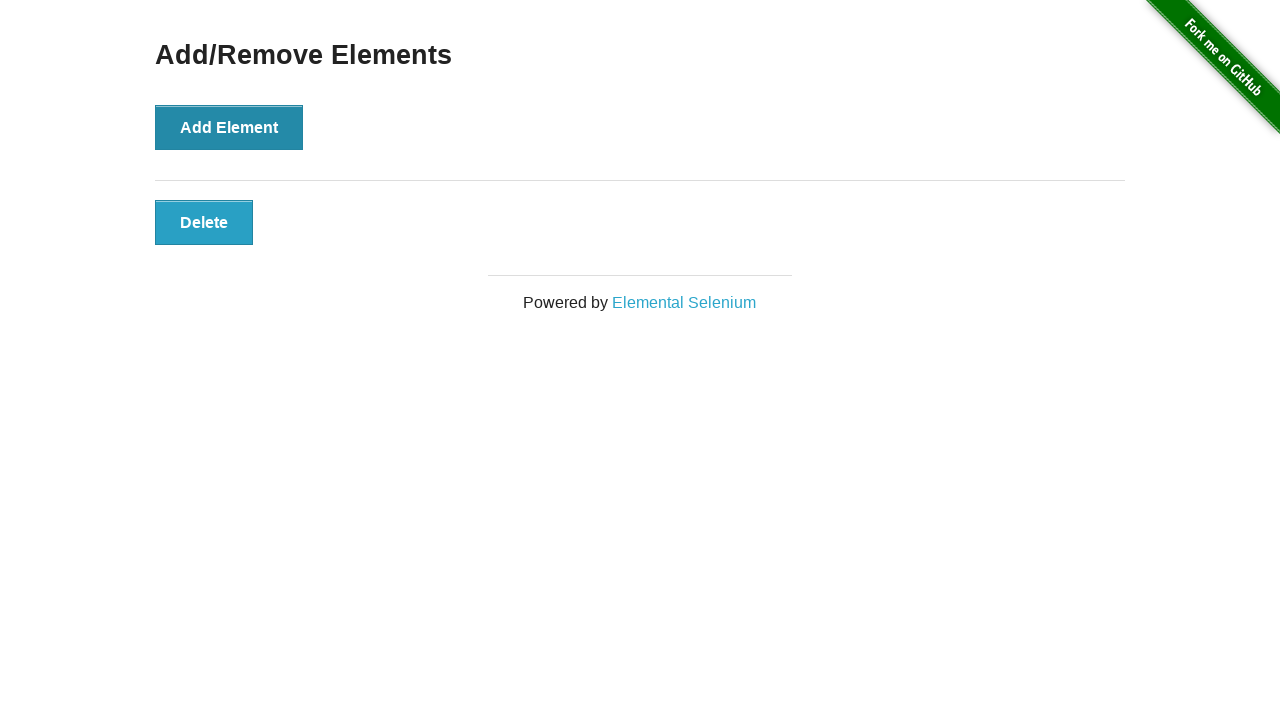

Verified that only one 'Delete' button remains
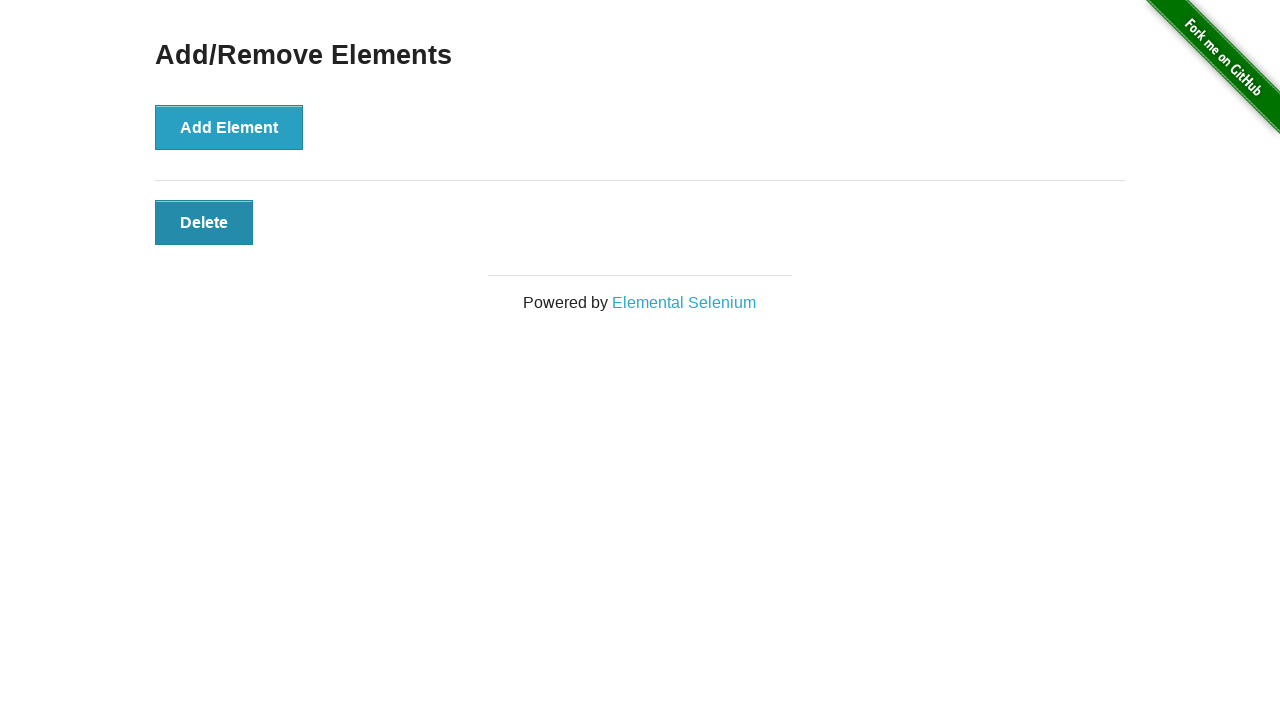

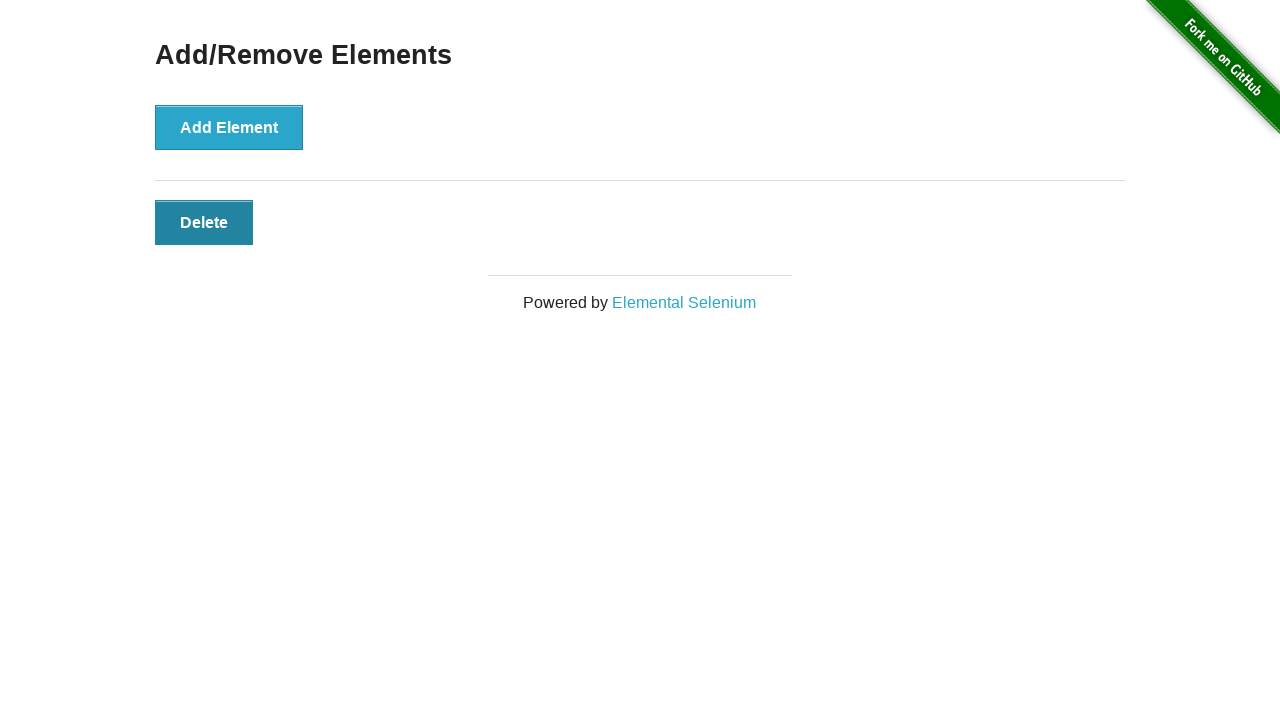